Tests that the Clear completed button displays correct text

Starting URL: https://demo.playwright.dev/todomvc

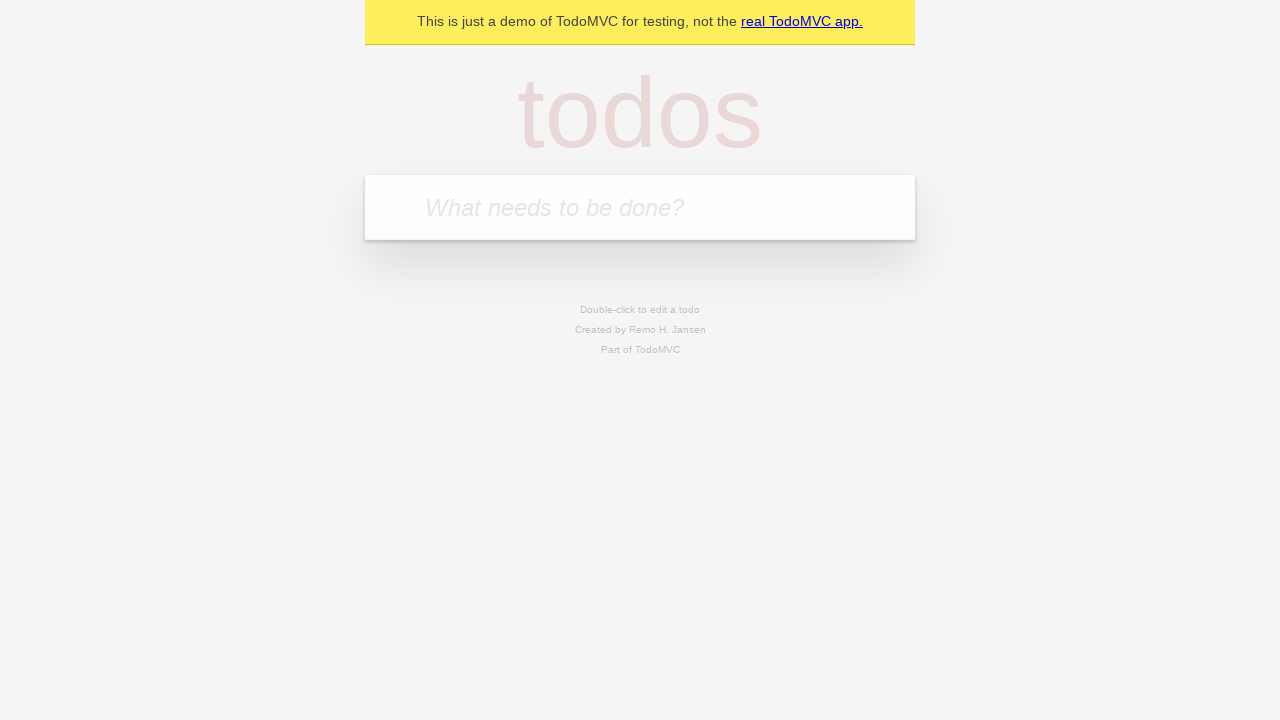

Filled new todo input with 'buy some cheese' on .new-todo
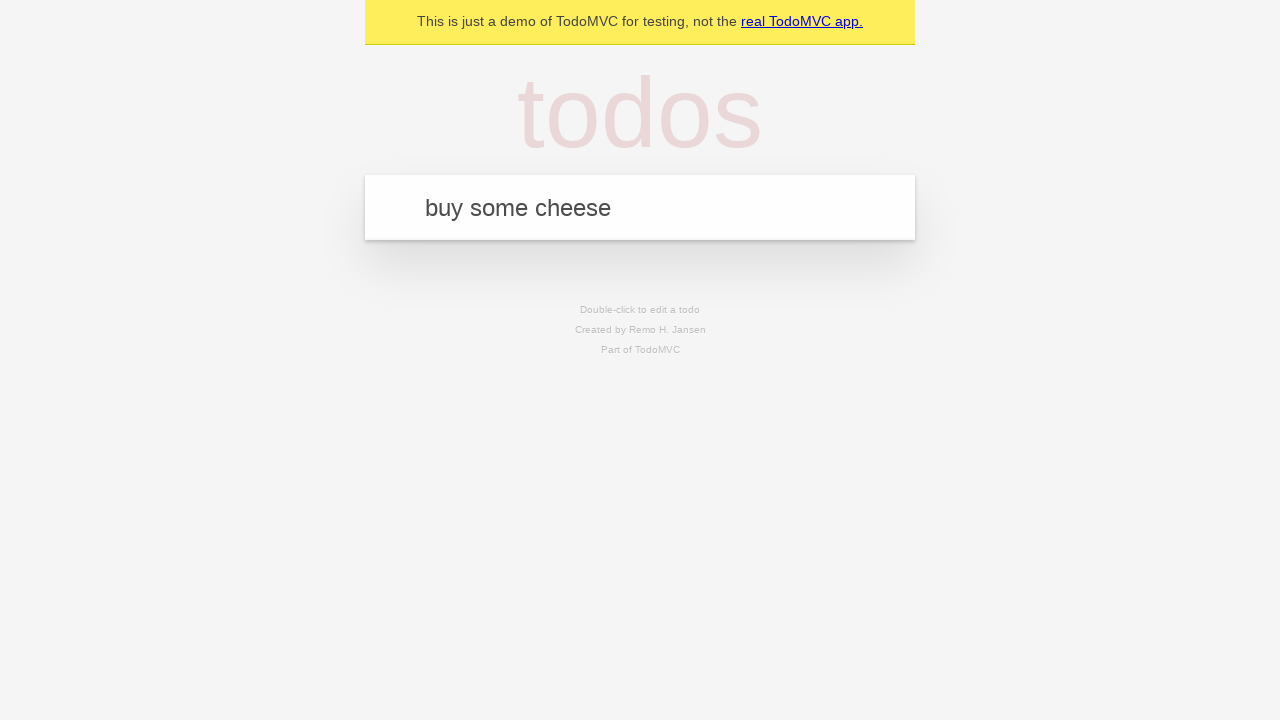

Pressed Enter to add first todo on .new-todo
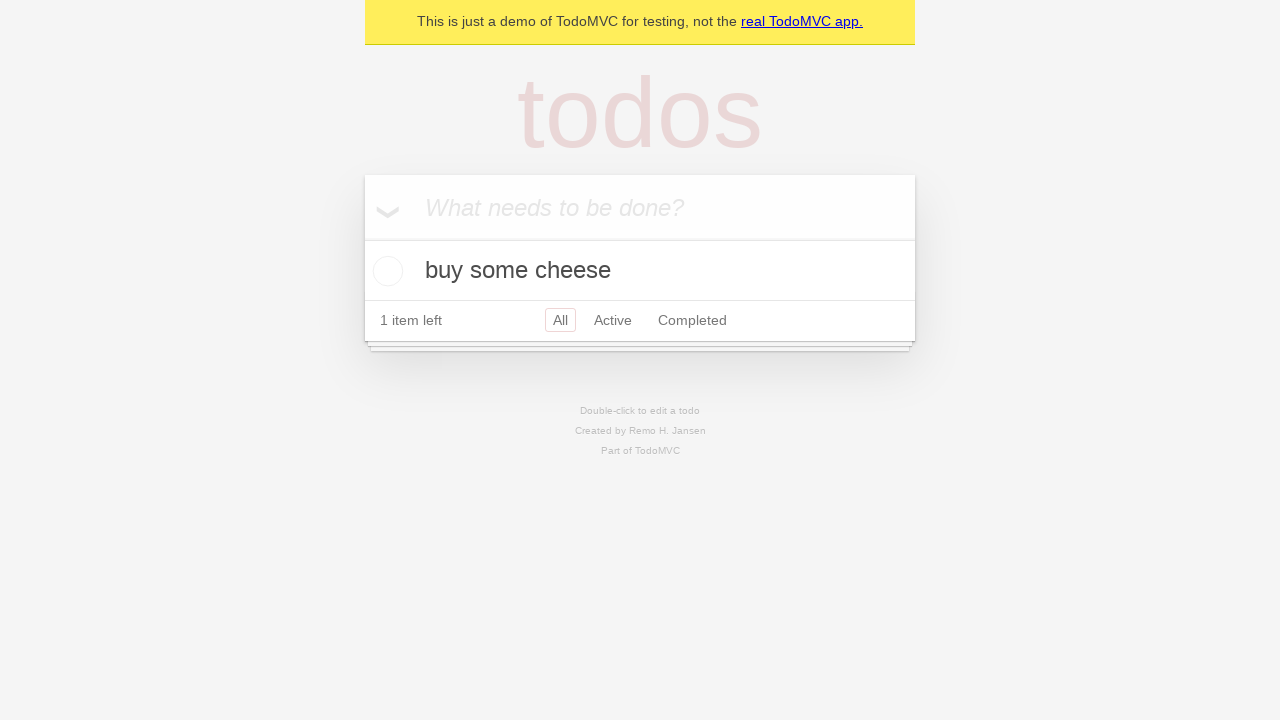

Filled new todo input with 'feed the cat' on .new-todo
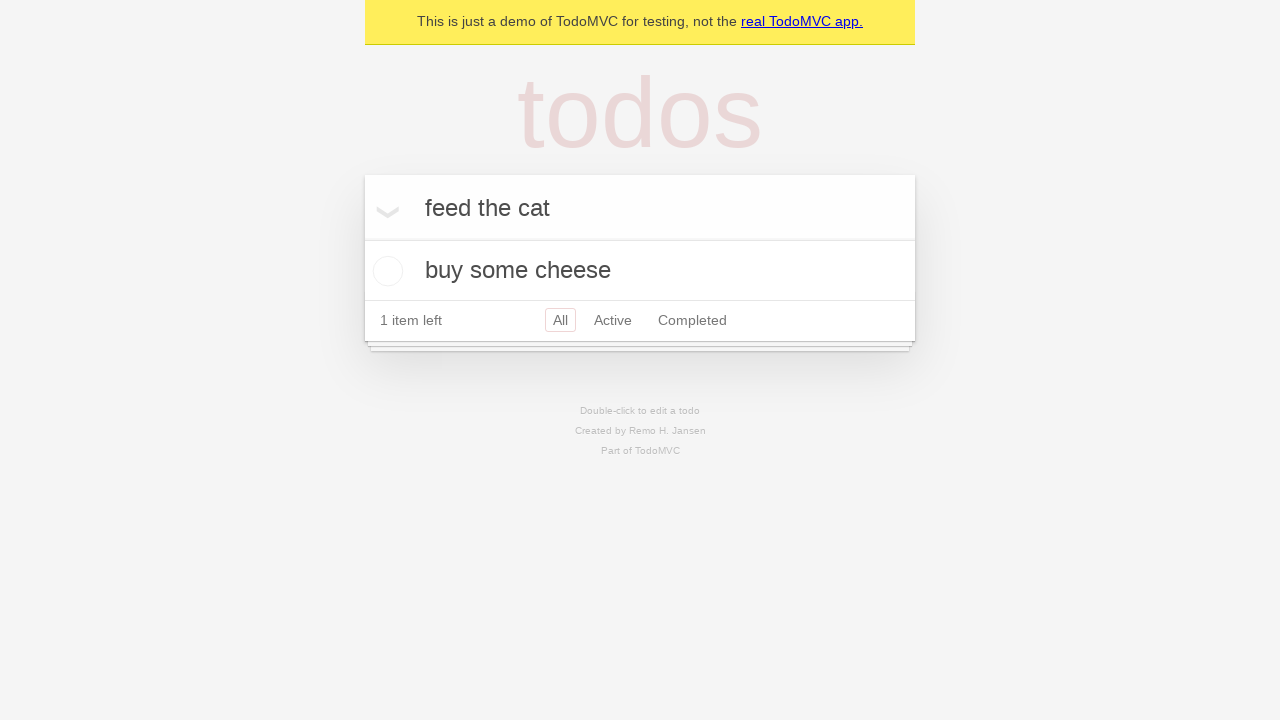

Pressed Enter to add second todo on .new-todo
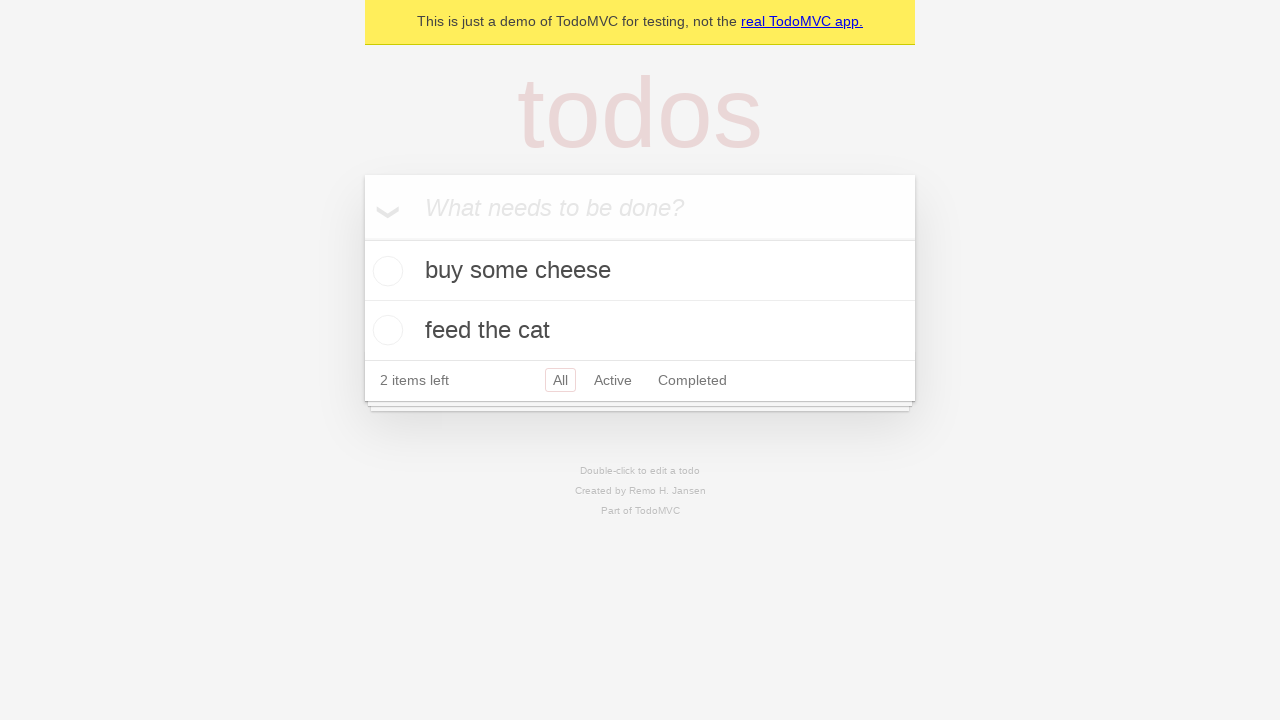

Filled new todo input with 'book a doctors appointment' on .new-todo
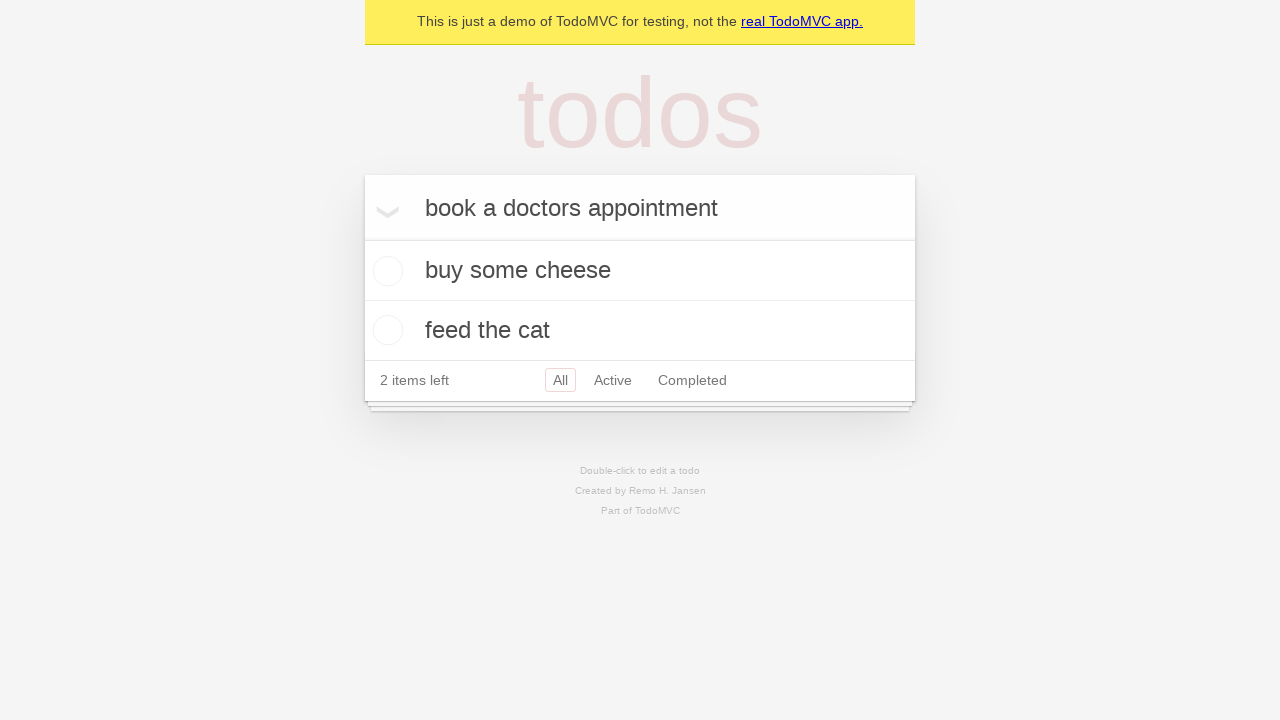

Pressed Enter to add third todo on .new-todo
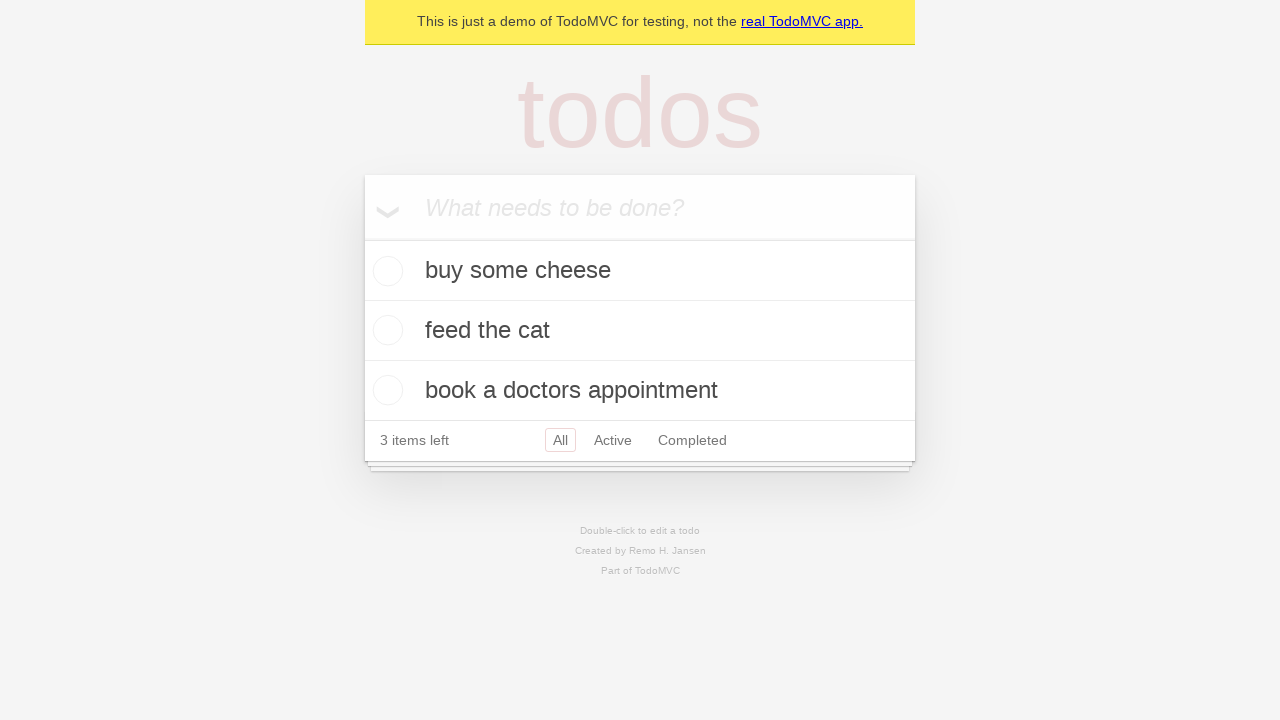

Waited for all 3 todos to be displayed in the list
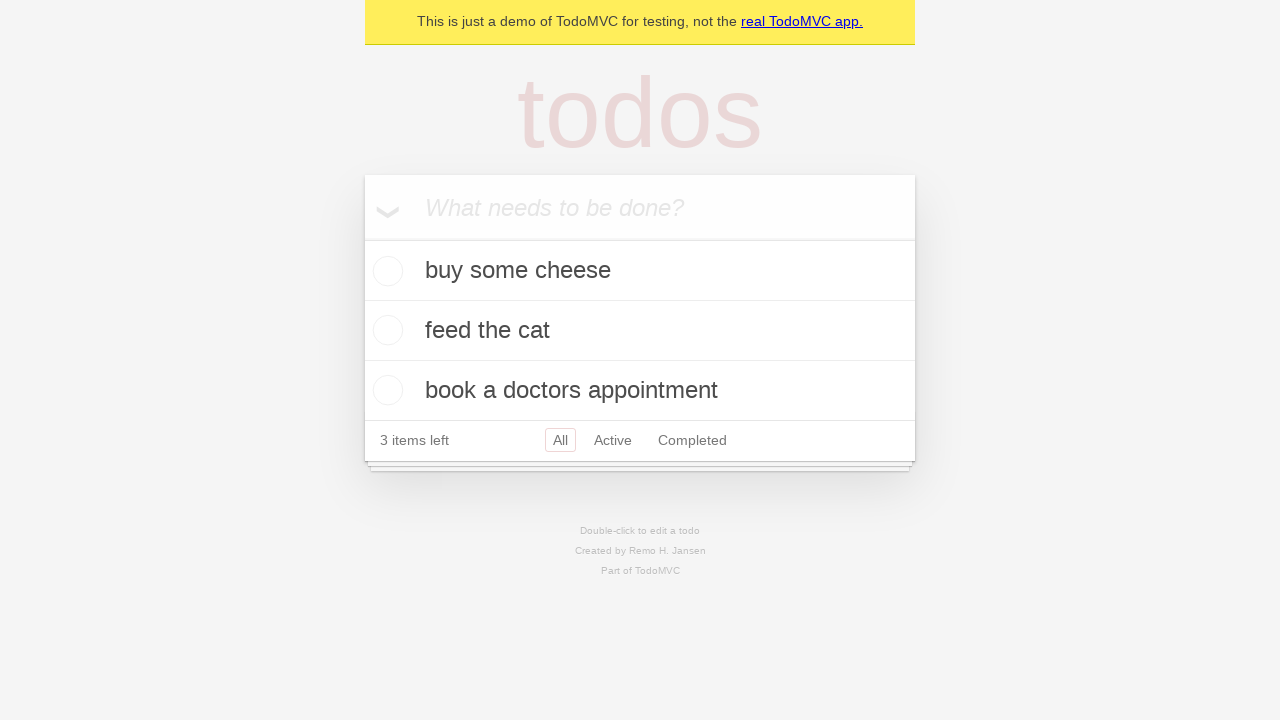

Checked the first todo item as completed at (385, 271) on .todo-list li .toggle >> nth=0
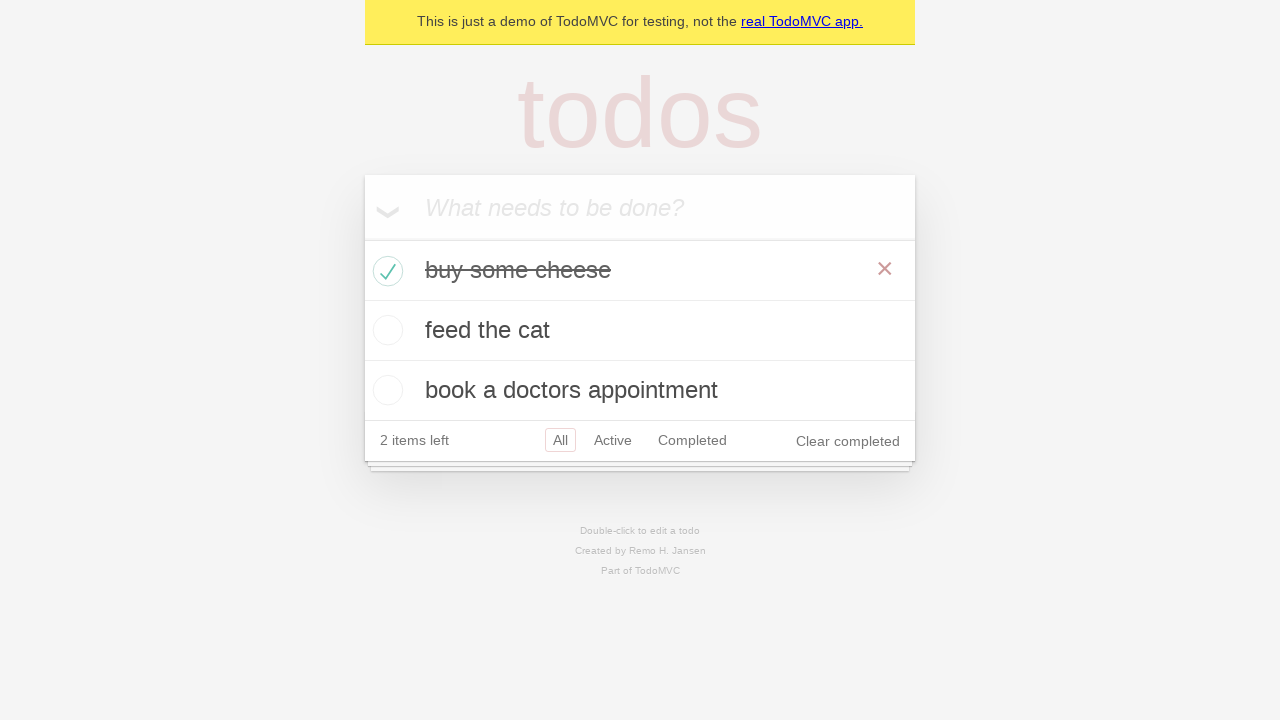

Waited for 'Clear completed' button to appear
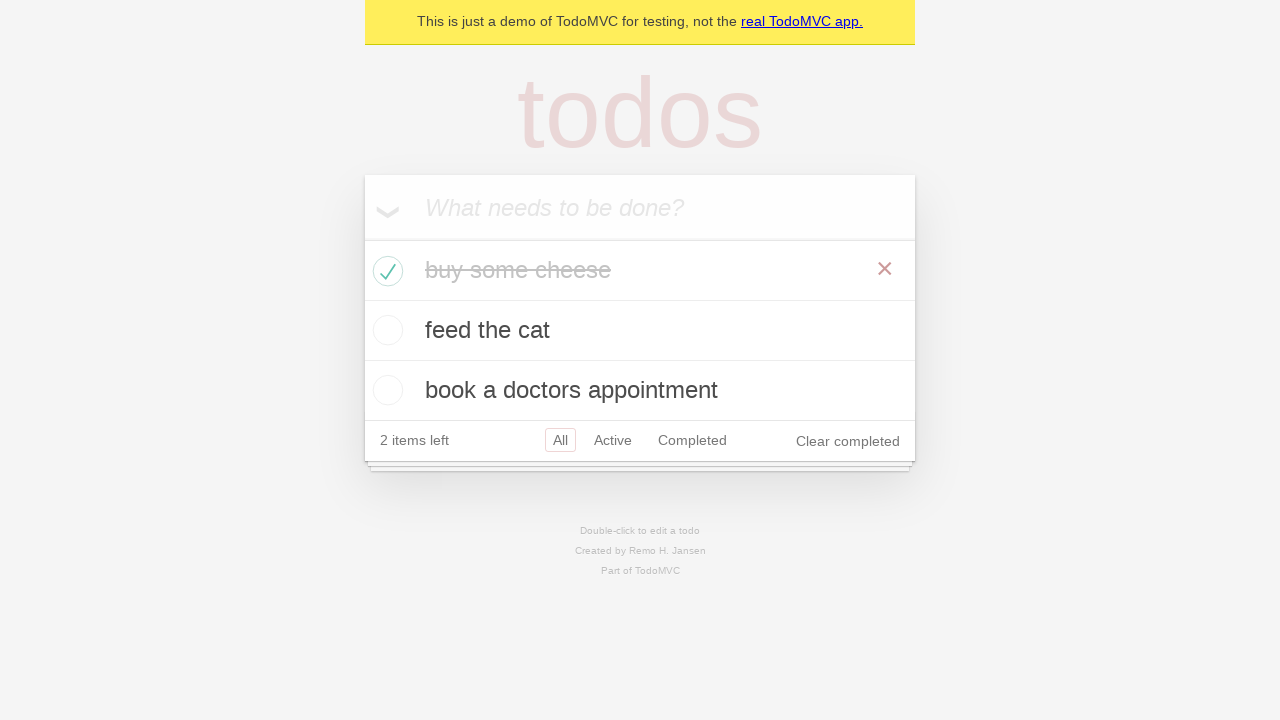

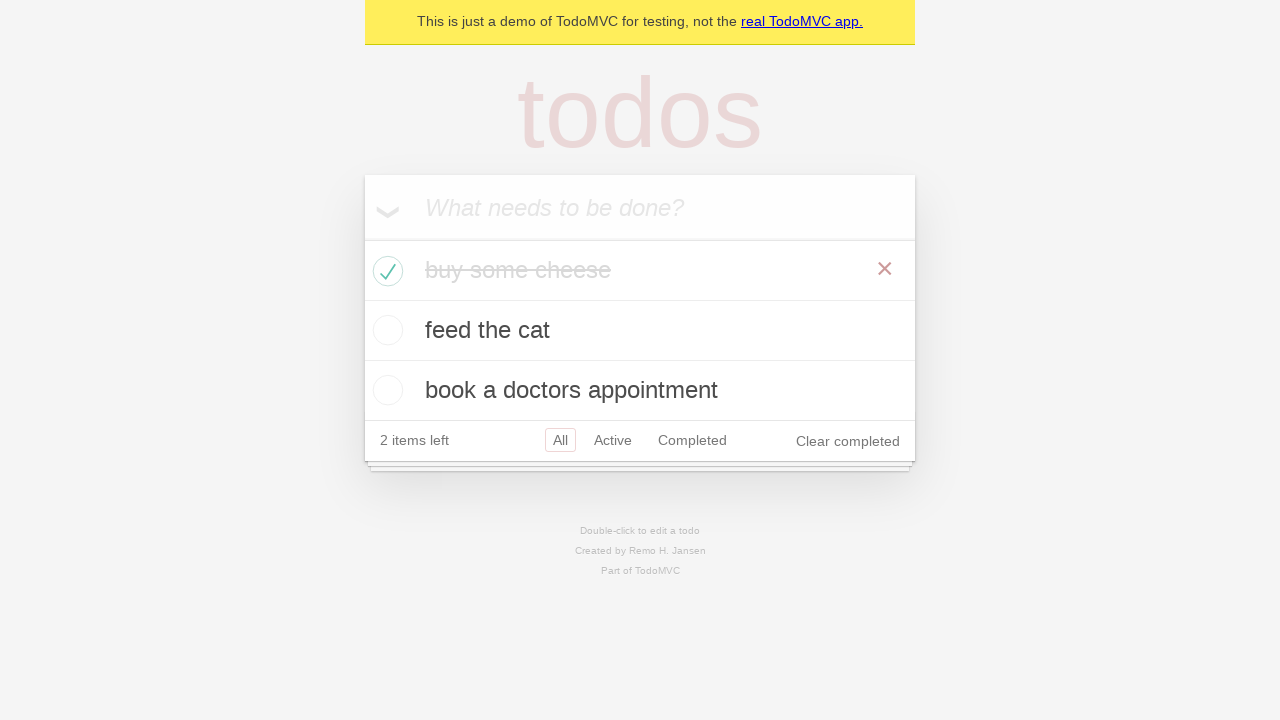